Opens the Sauce Demo website and maximizes the browser window to verify the page loads successfully.

Starting URL: https://www.saucedemo.com/

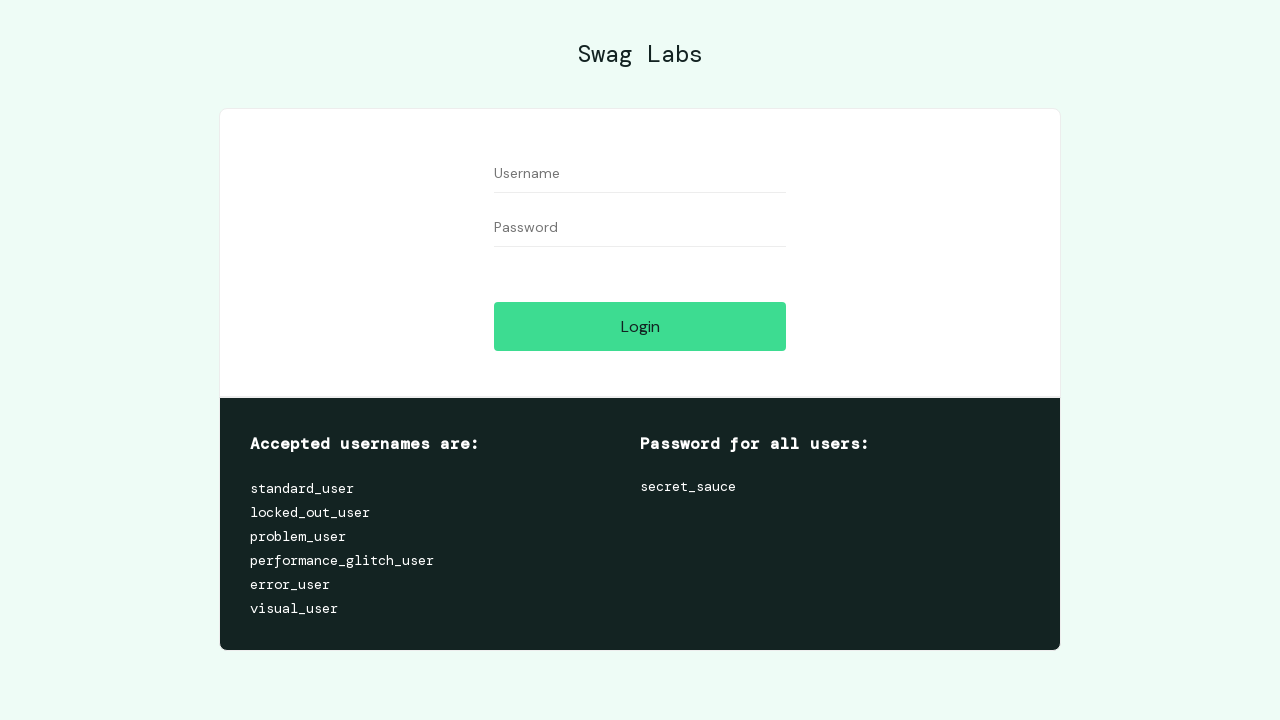

Set viewport size to 1920x1080 to maximize browser window
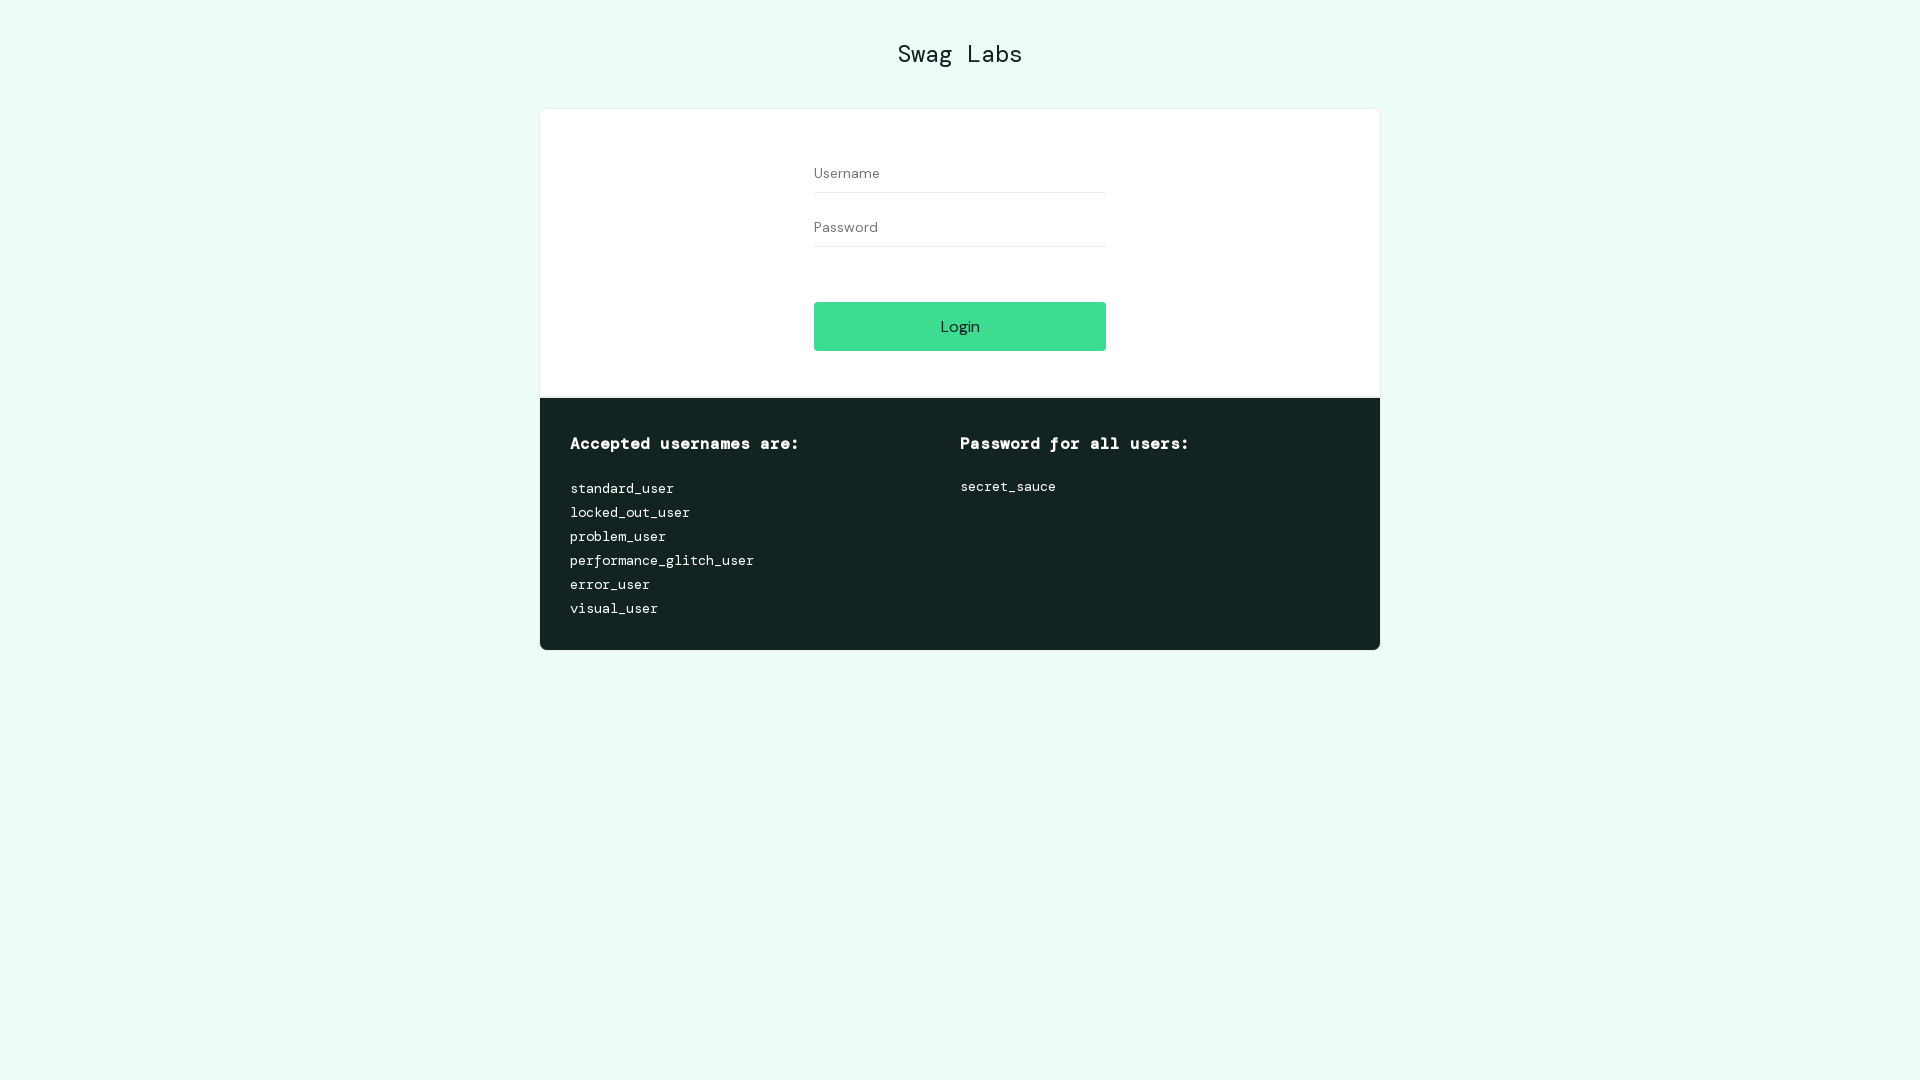

Sauce Demo website page loaded successfully - DOM content ready
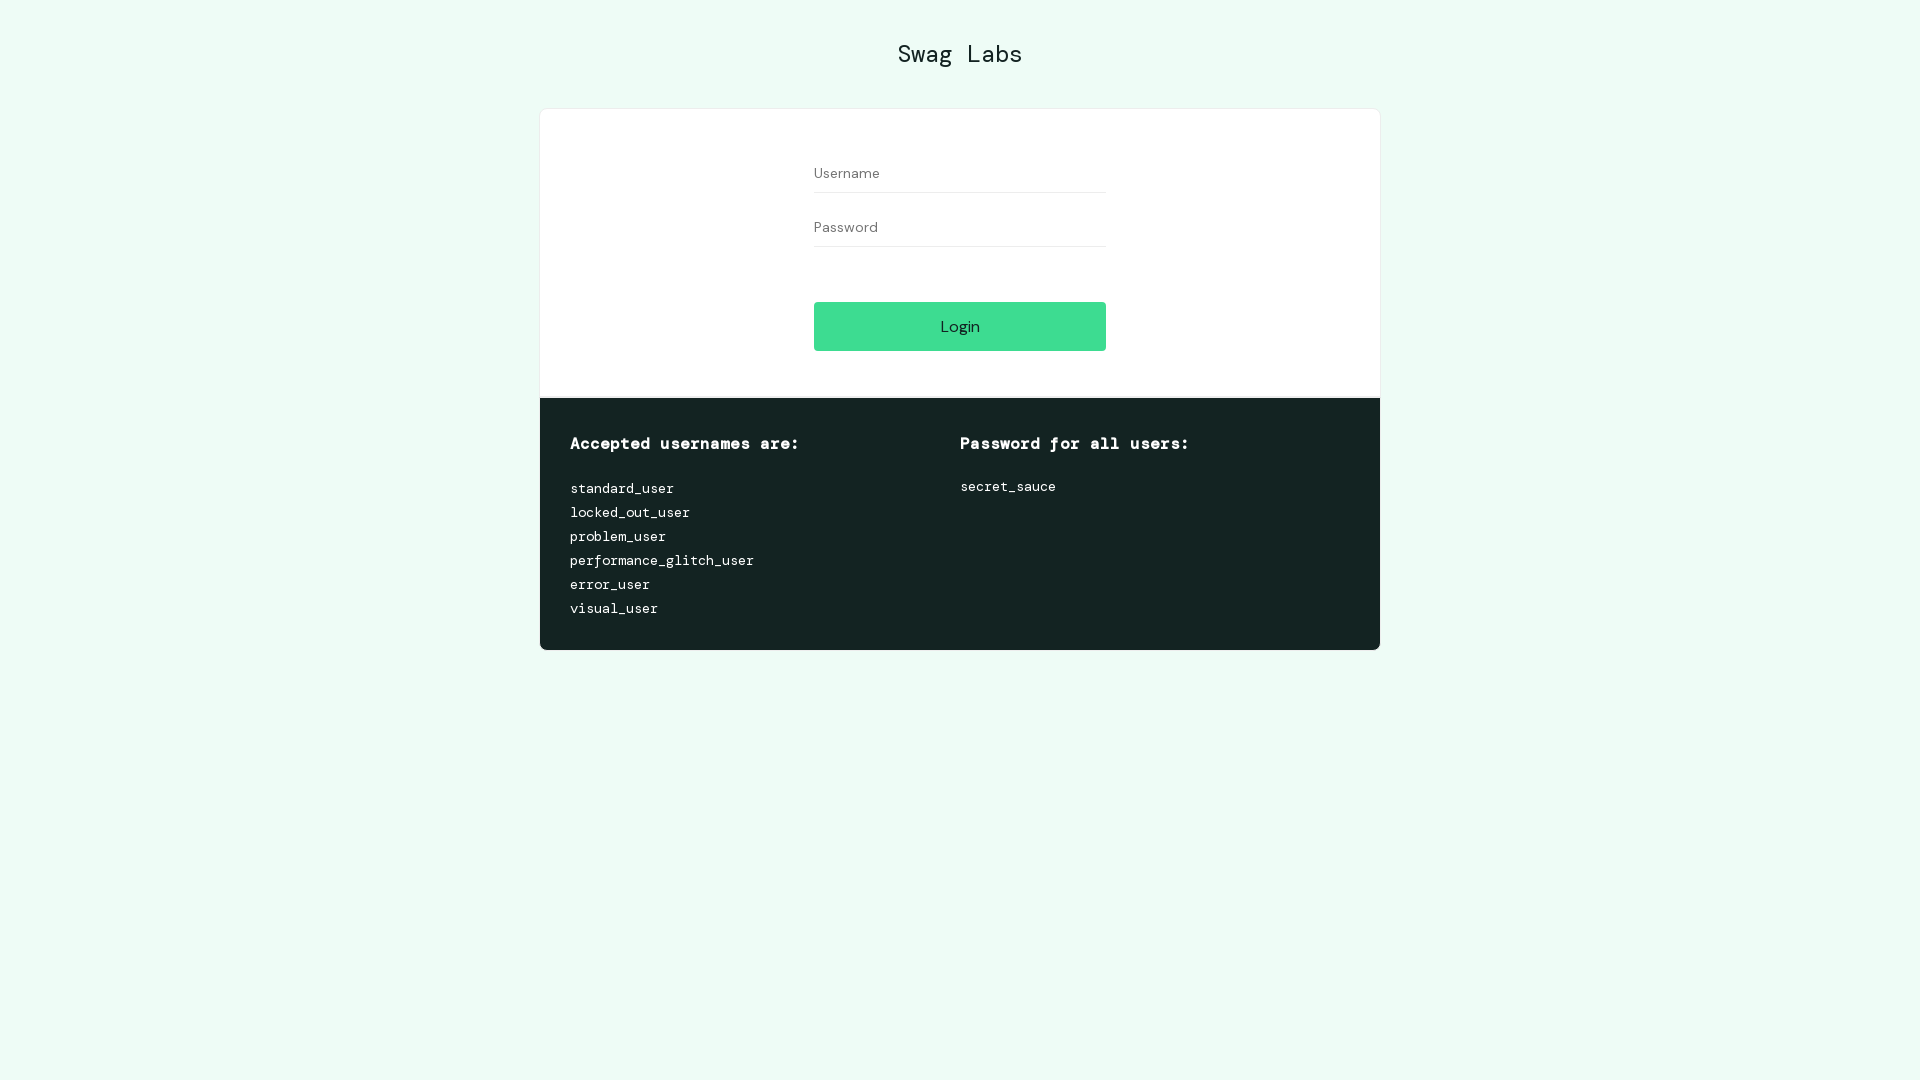

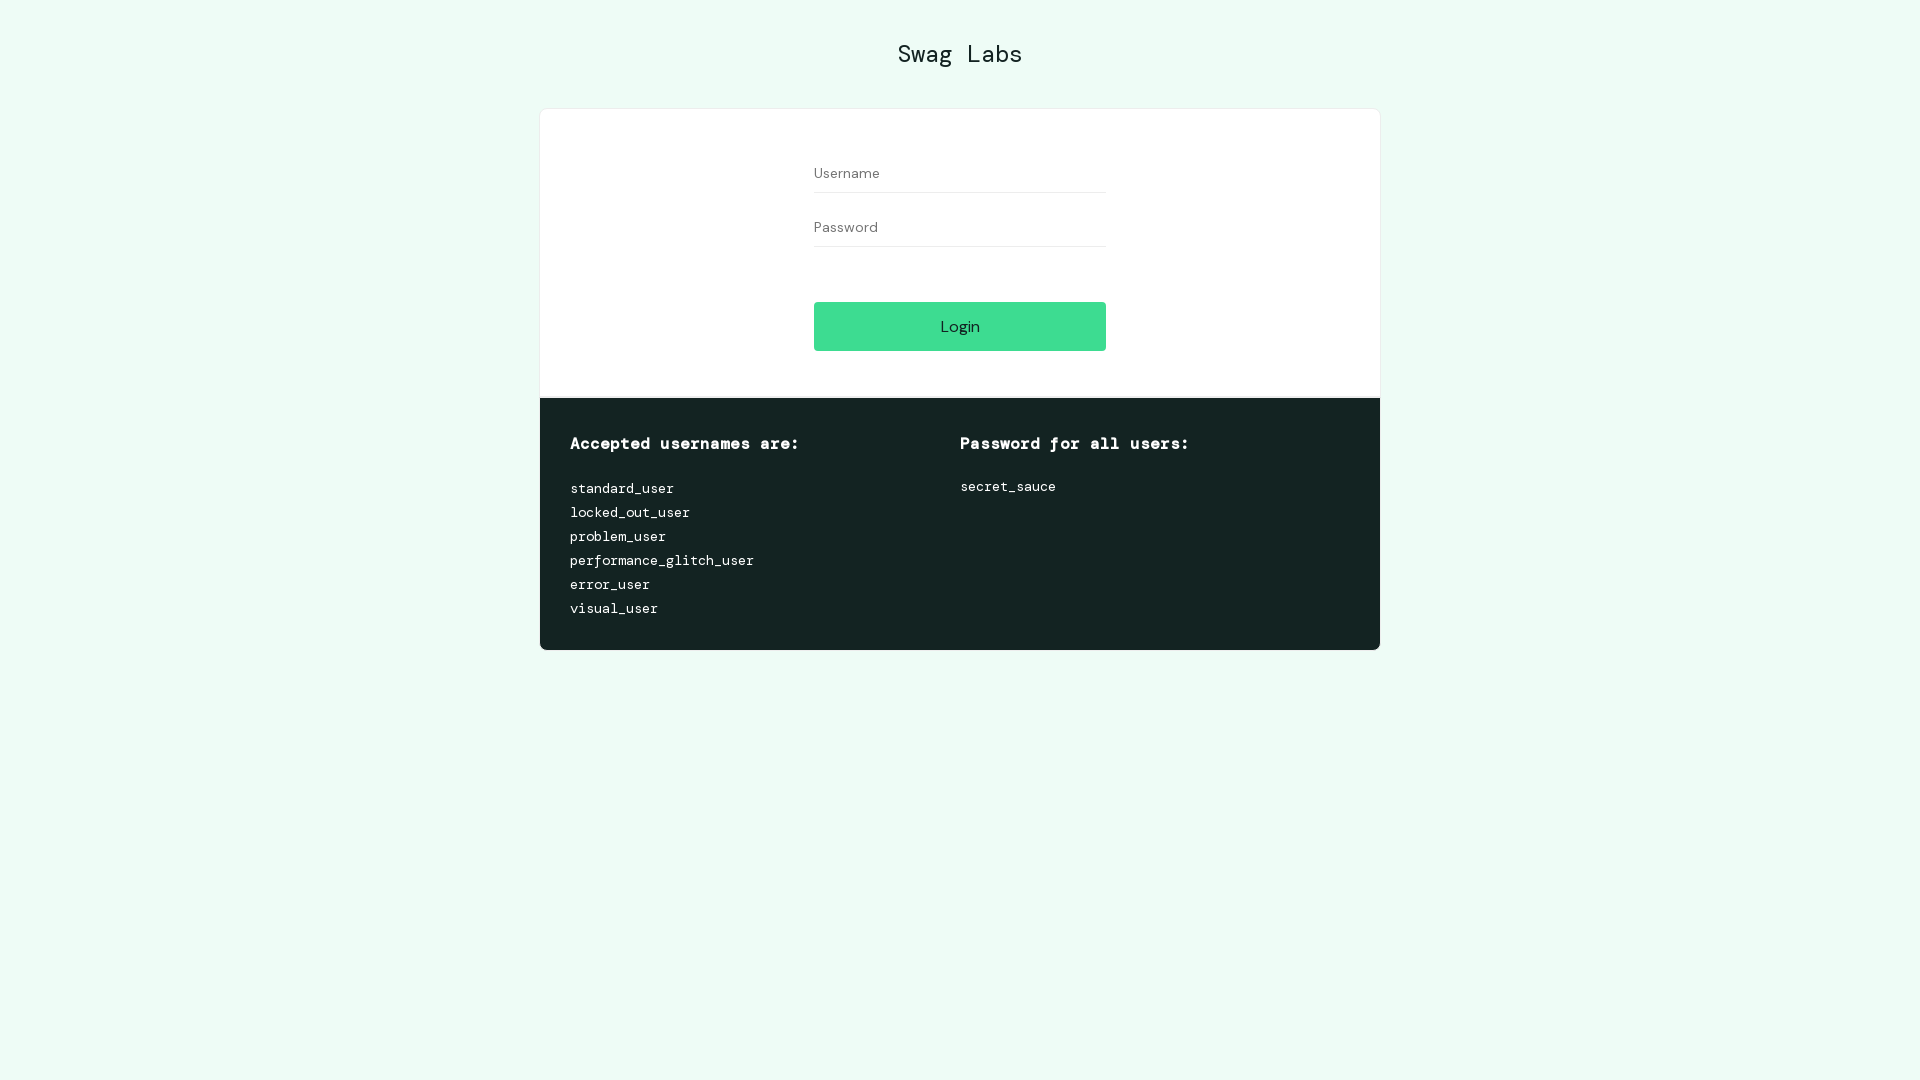